Tests opening multiple links from a footer section in new tabs and switching between windows to verify each page loads correctly

Starting URL: https://rahulshettyacademy.com/AutomationPractice/

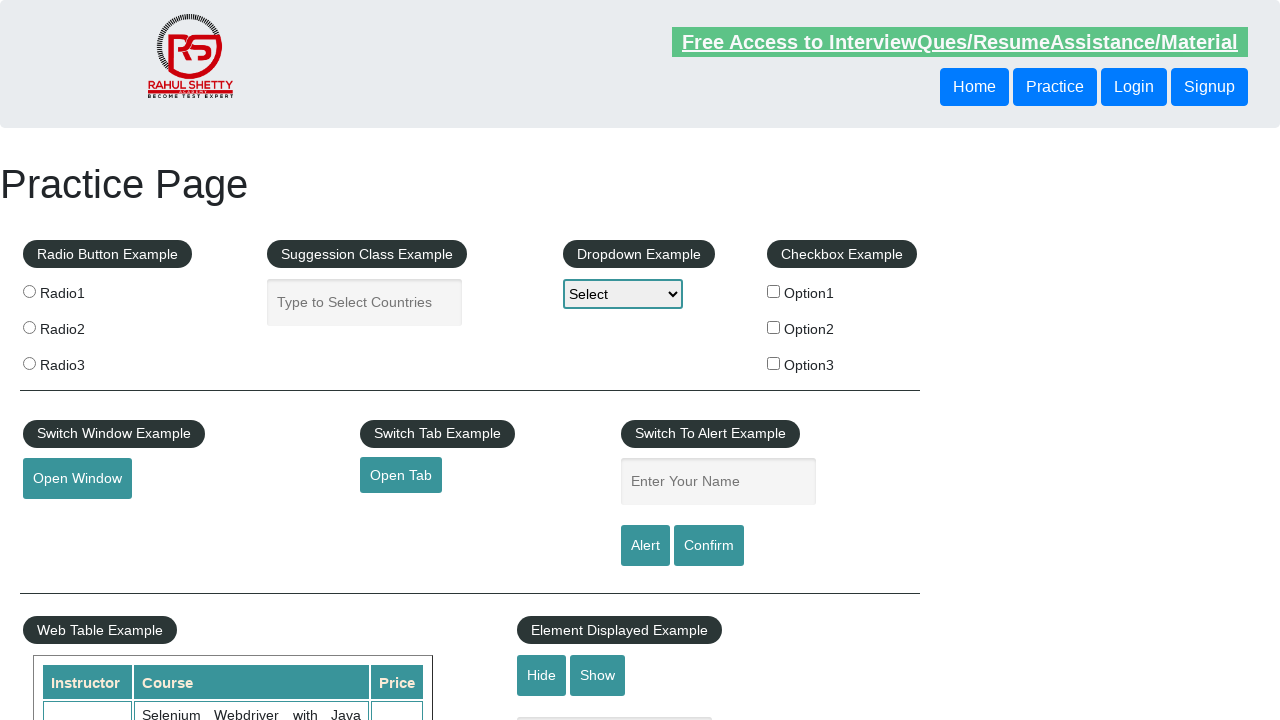

Located footer section with class 'gf-t'
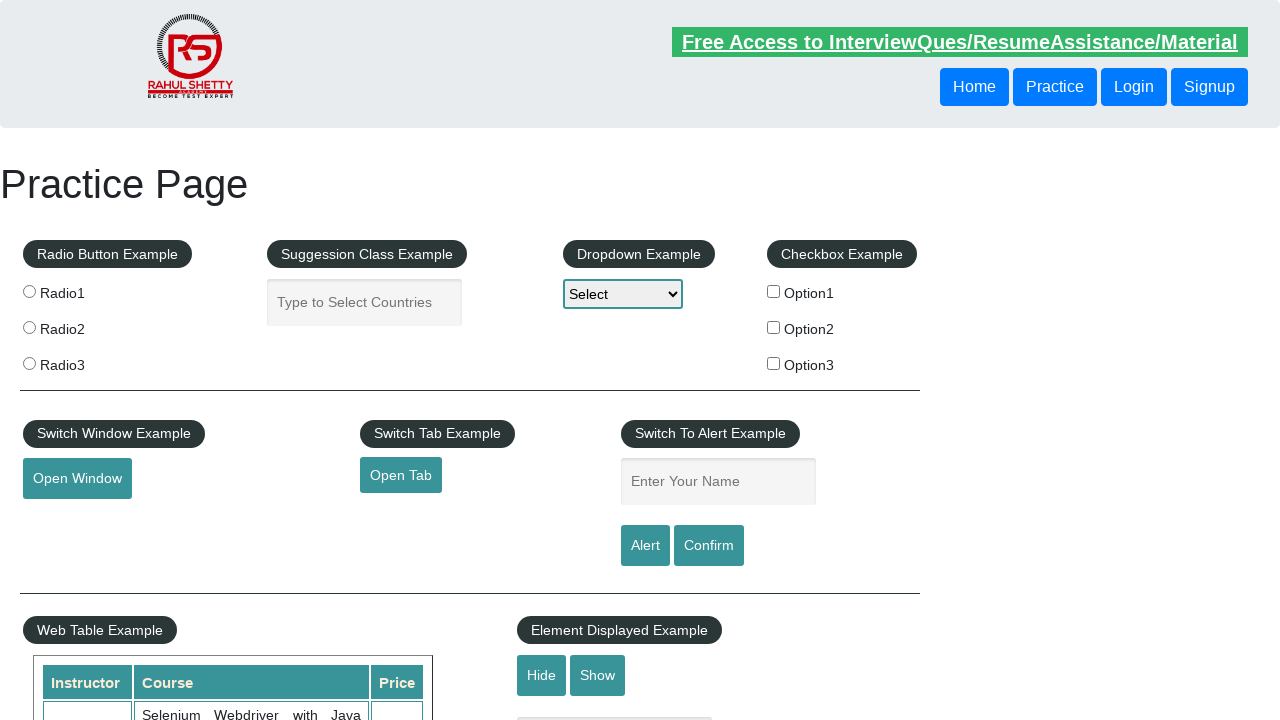

Retrieved all links from footer section
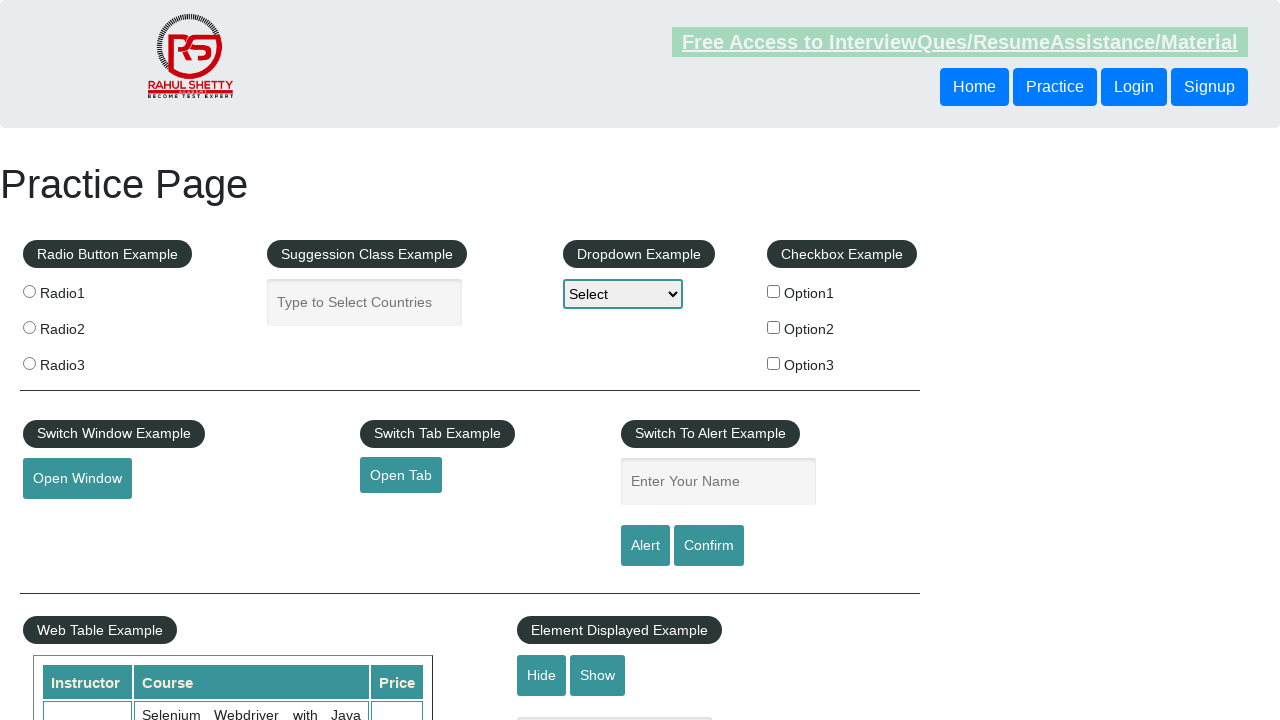

Stored current page context
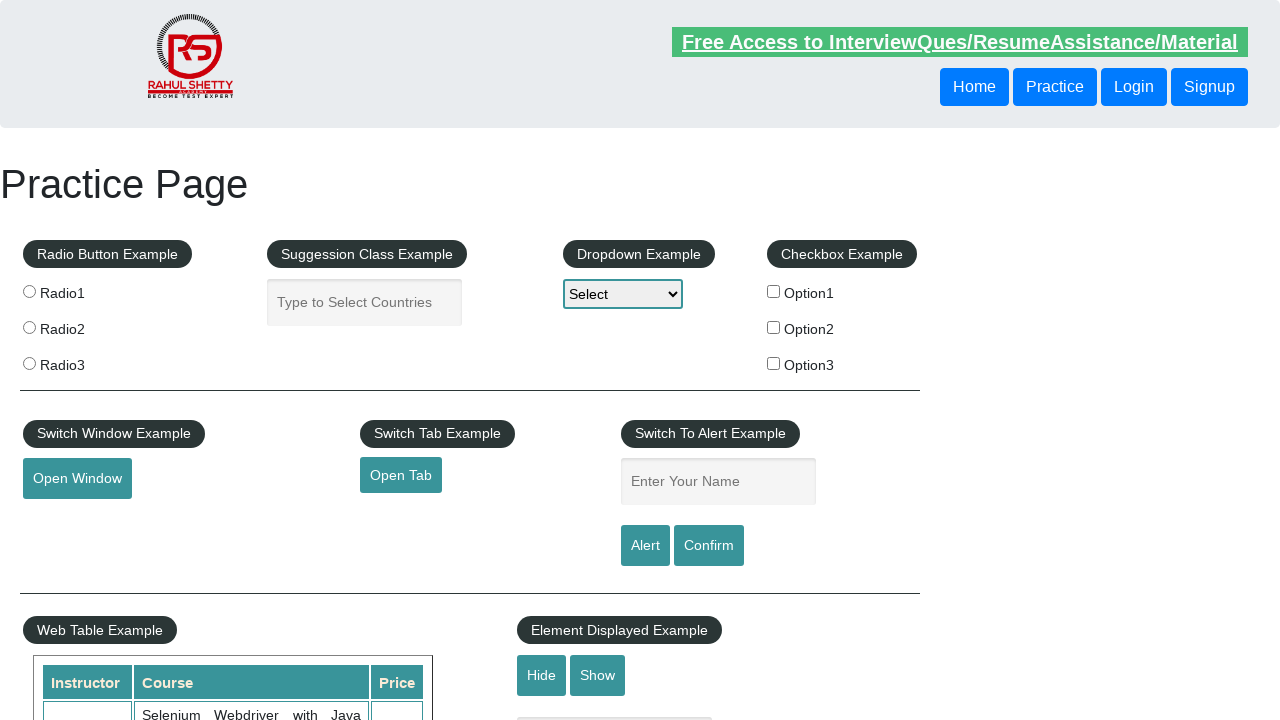

Opened footer link 1 in new tab using Ctrl+Click at (68, 520) on xpath=//table[@class='gf-t']//ul >> nth=0 >> a >> nth=1
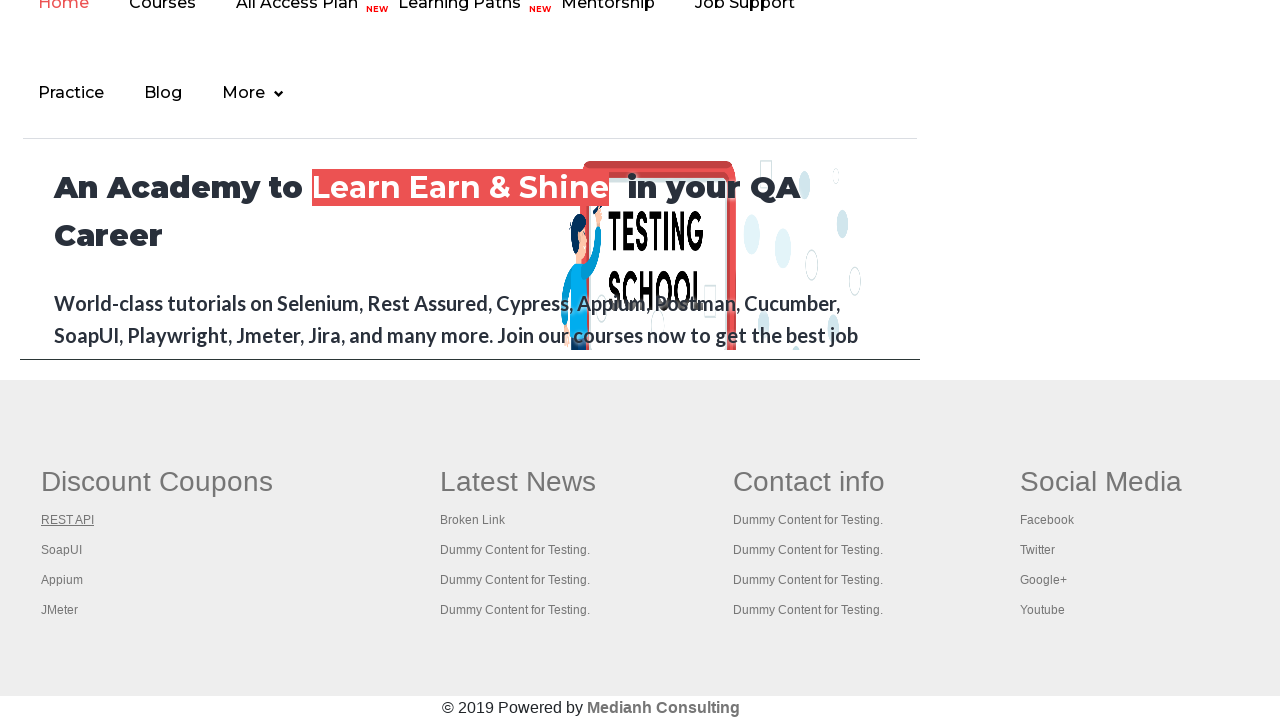

New tab captured for footer link 1
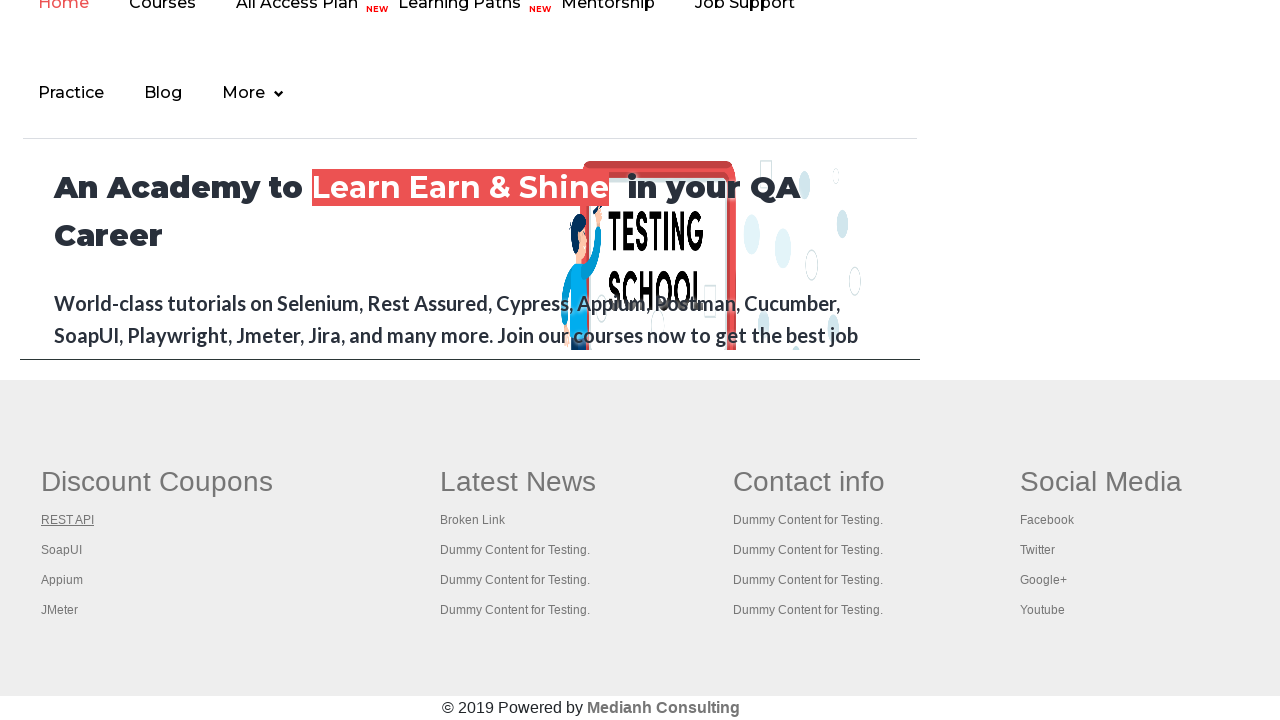

Opened footer link 2 in new tab using Ctrl+Click at (62, 550) on xpath=//table[@class='gf-t']//ul >> nth=0 >> a >> nth=2
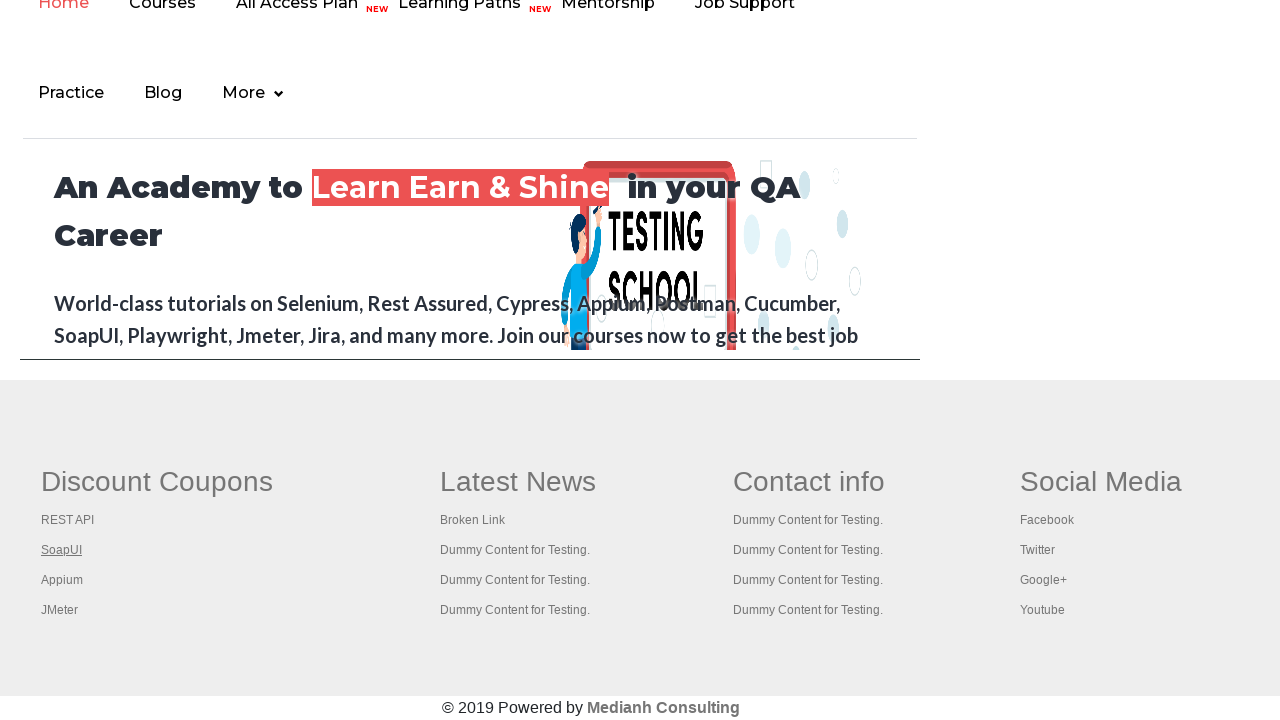

New tab captured for footer link 2
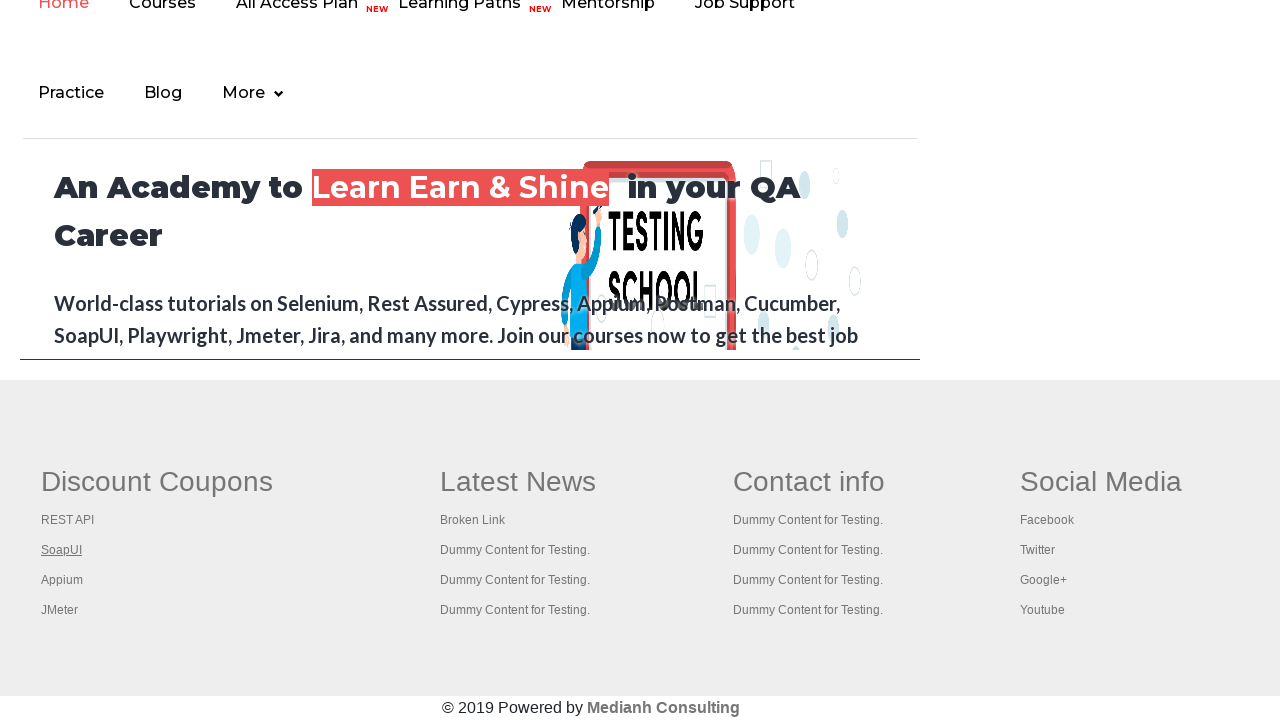

Opened footer link 3 in new tab using Ctrl+Click at (62, 580) on xpath=//table[@class='gf-t']//ul >> nth=0 >> a >> nth=3
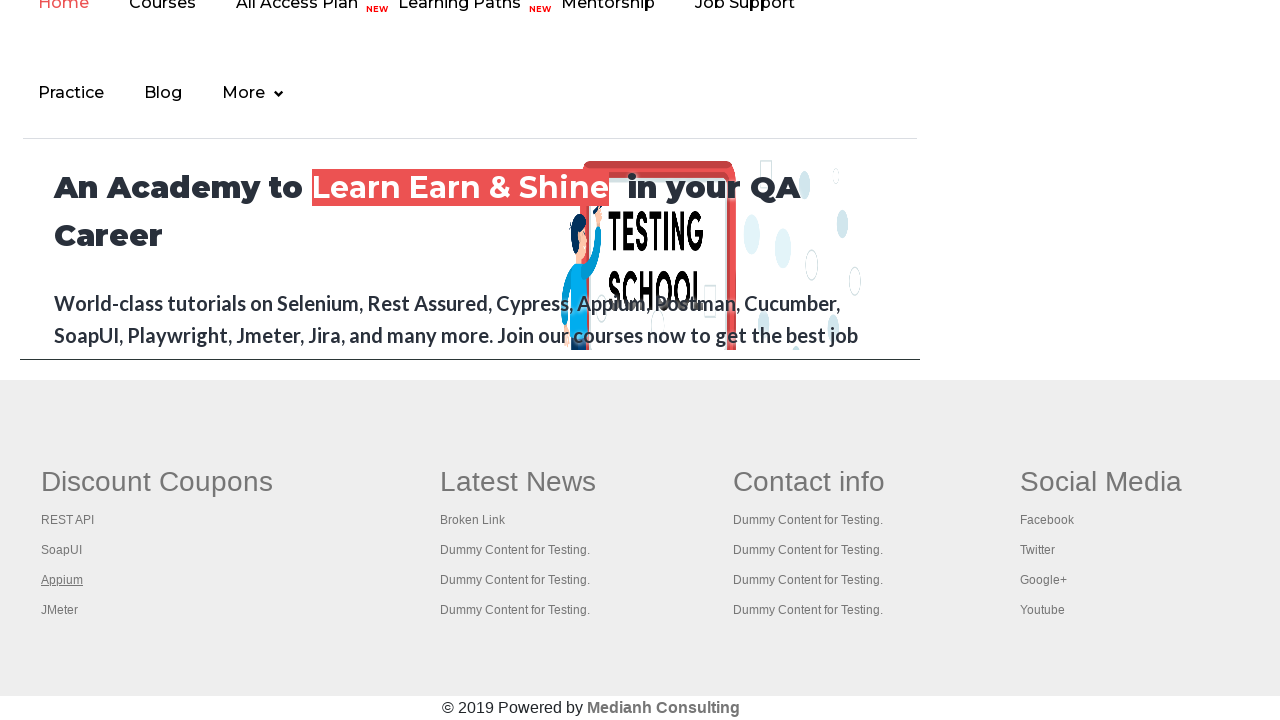

New tab captured for footer link 3
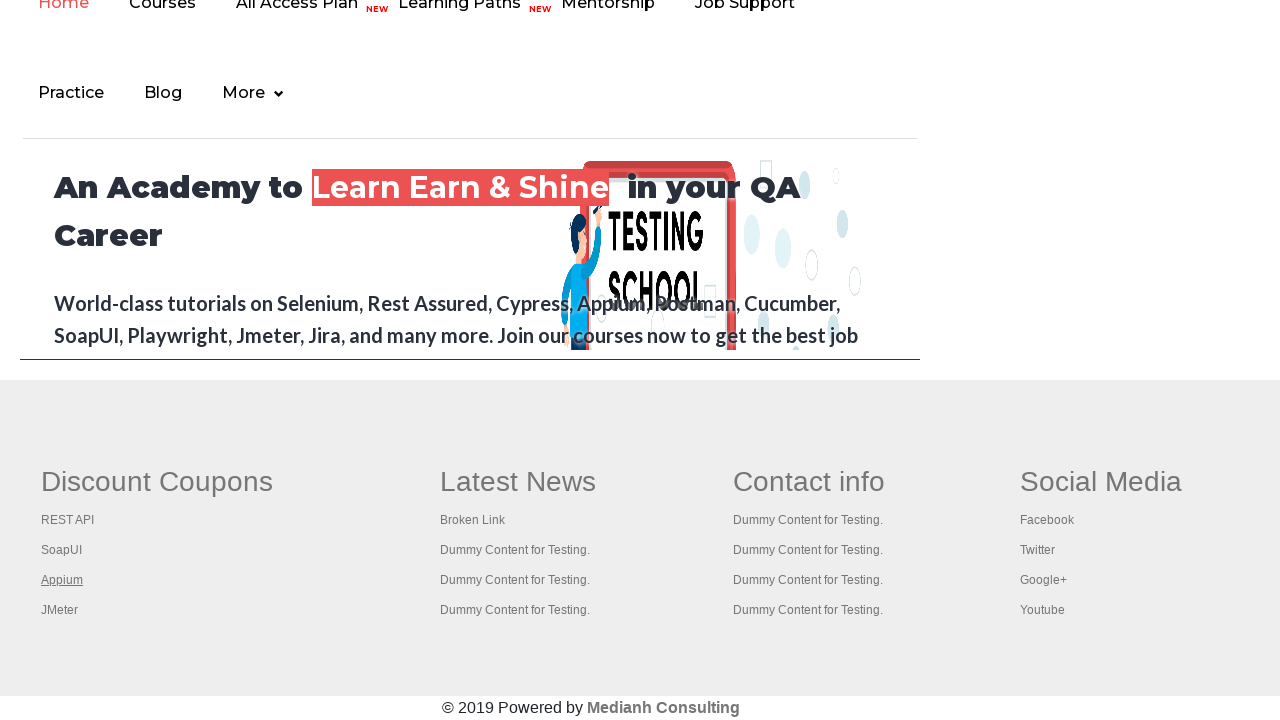

Opened footer link 4 in new tab using Ctrl+Click at (60, 610) on xpath=//table[@class='gf-t']//ul >> nth=0 >> a >> nth=4
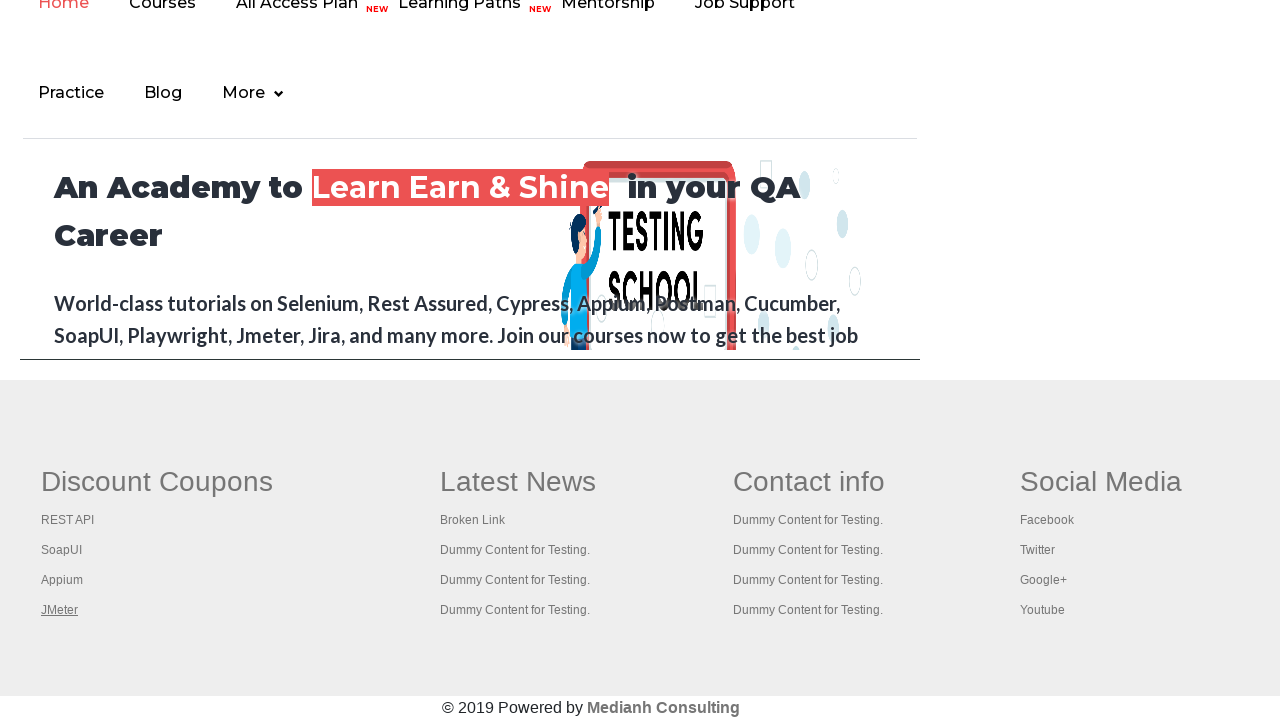

New tab captured for footer link 4
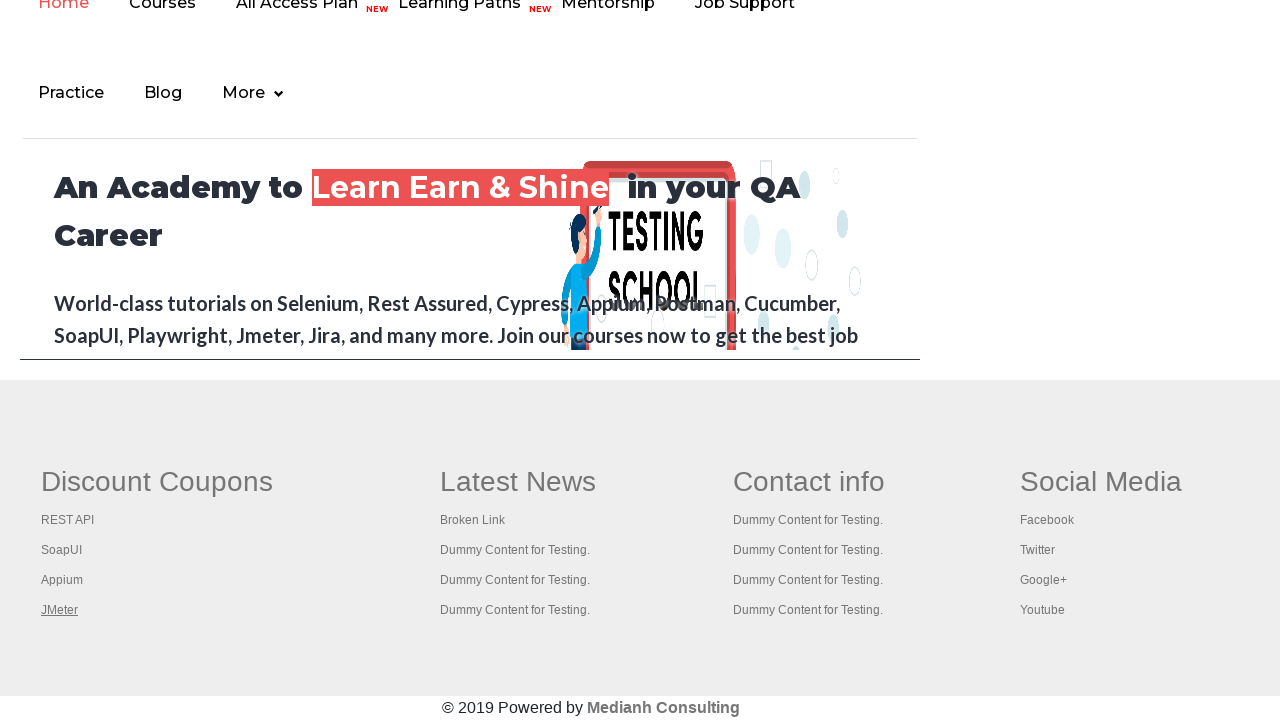

Waited for new tab page to fully load
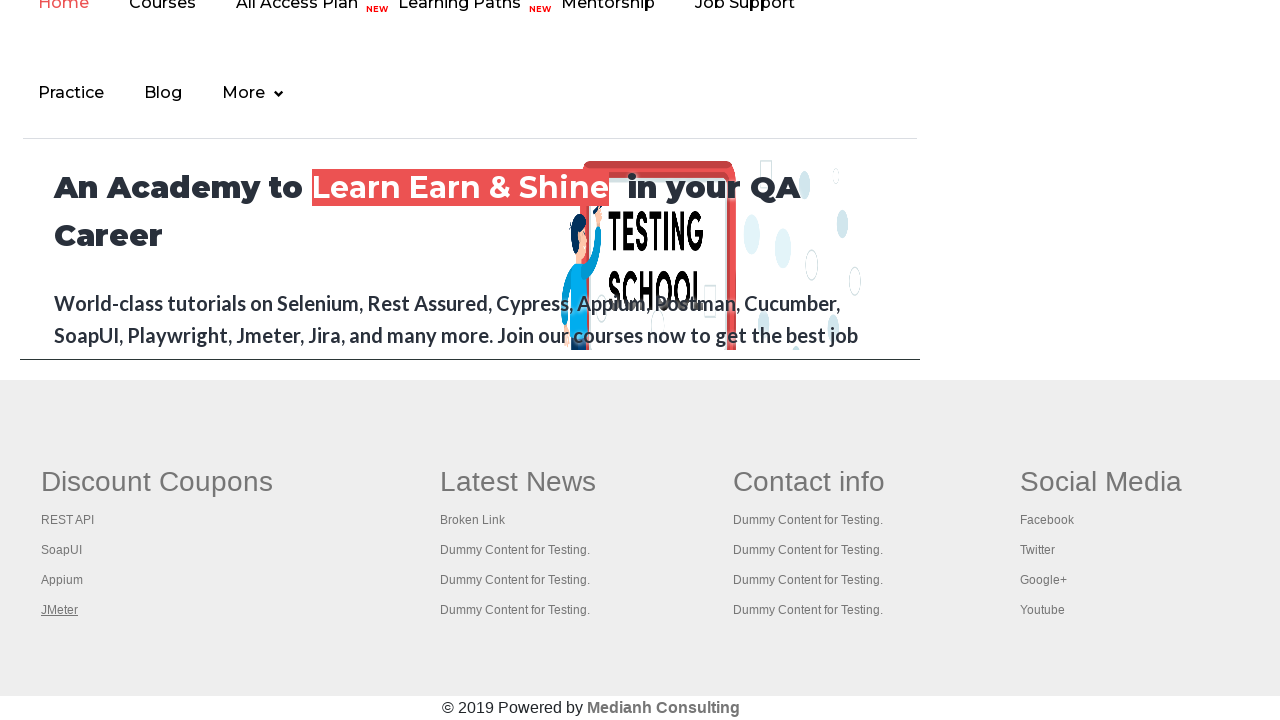

Waited for new tab page to fully load
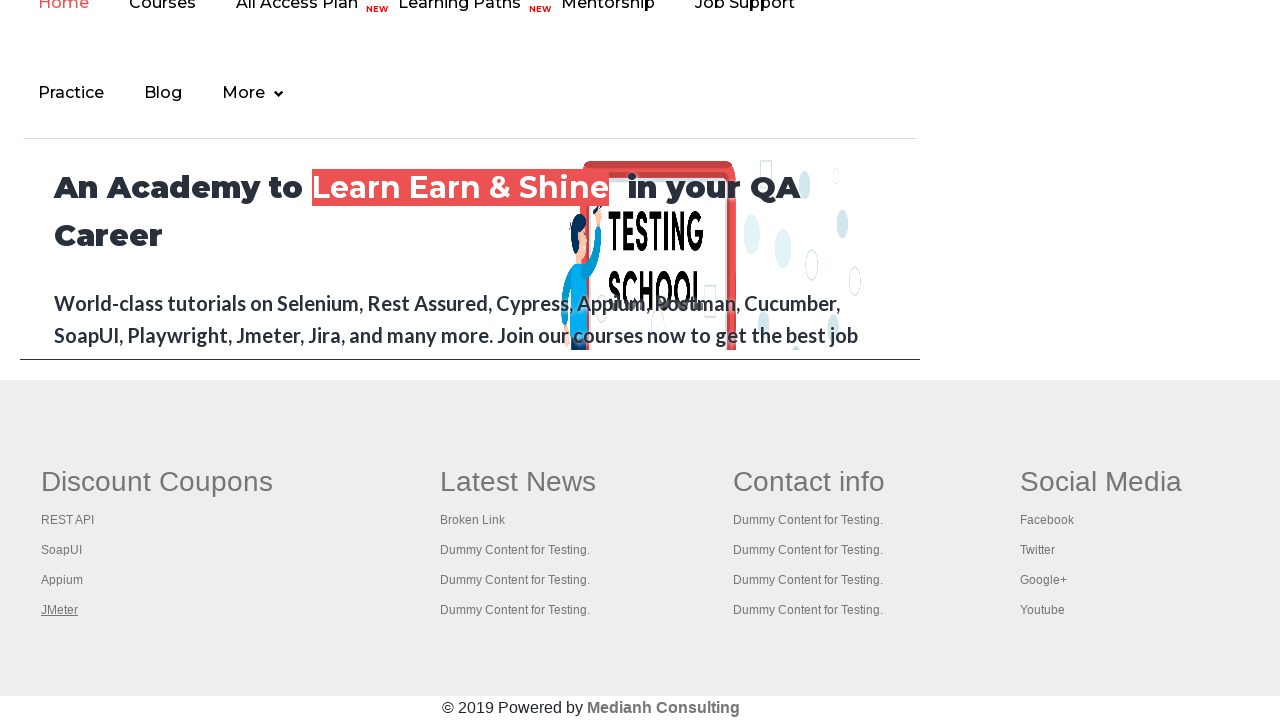

Waited for new tab page to fully load
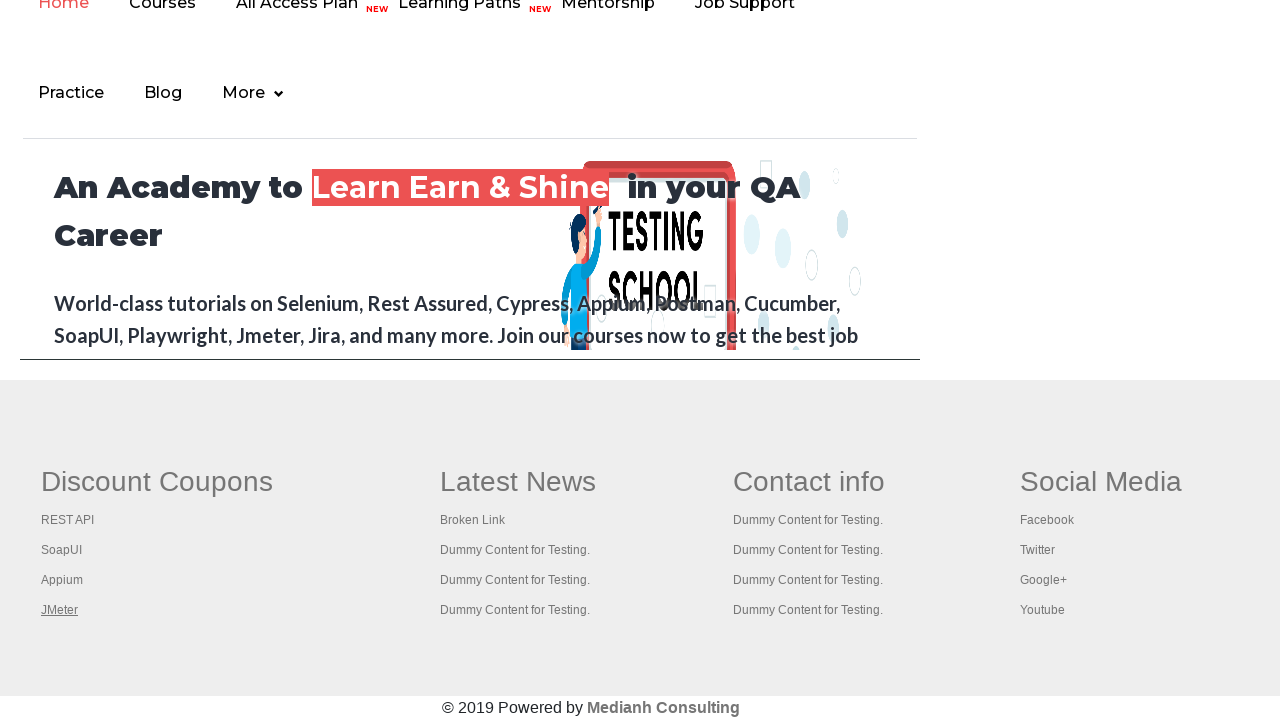

Waited for new tab page to fully load
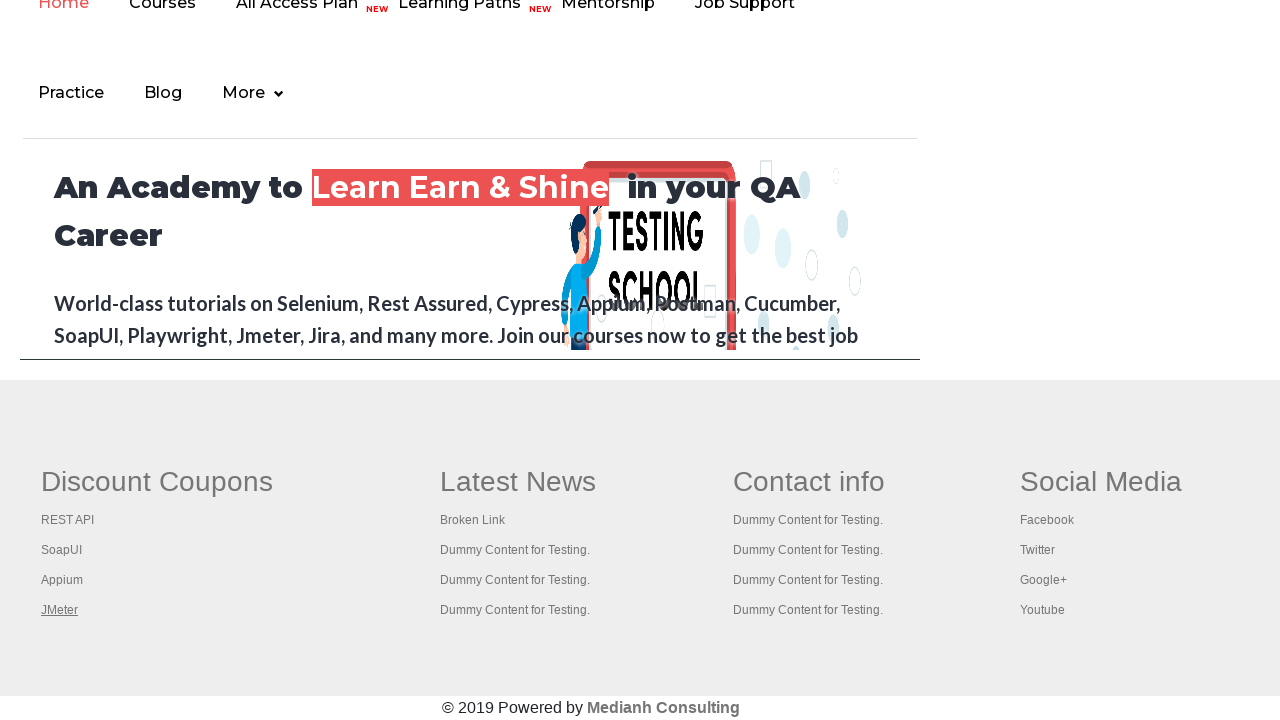

Retrieved title from page 1: 'Practice Page'
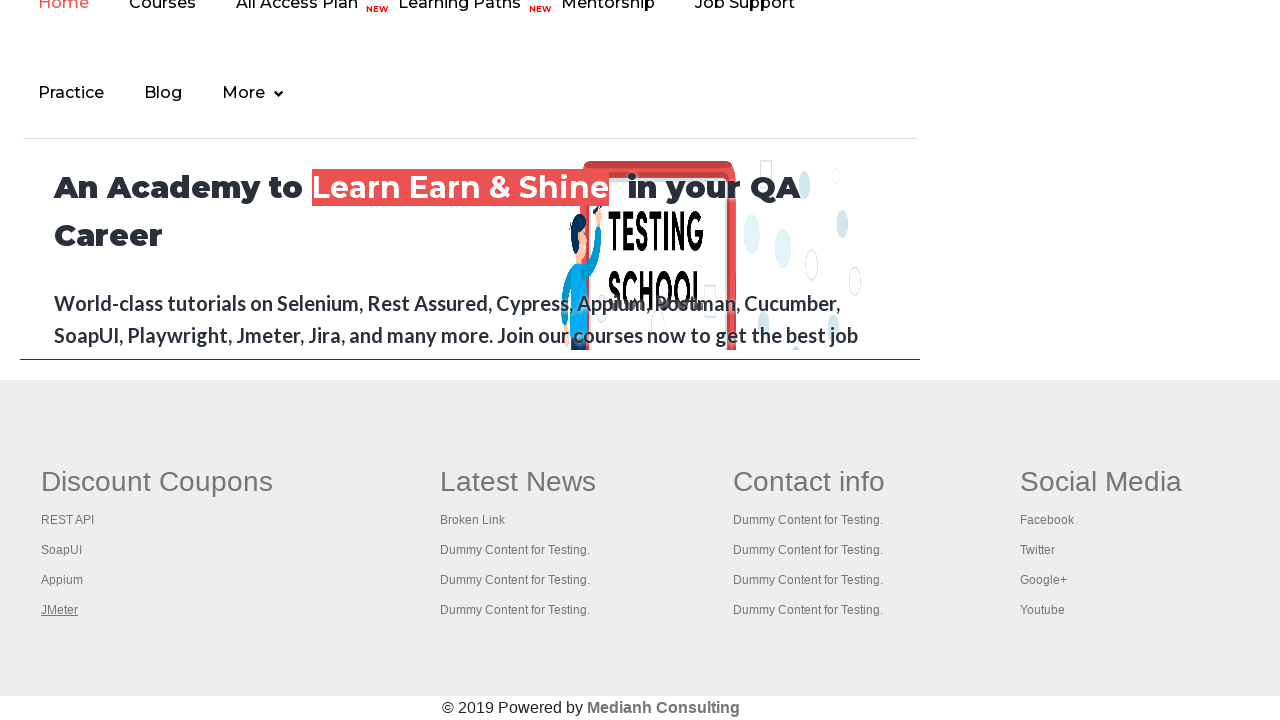

Retrieved title from page 2: 'REST API Tutorial'
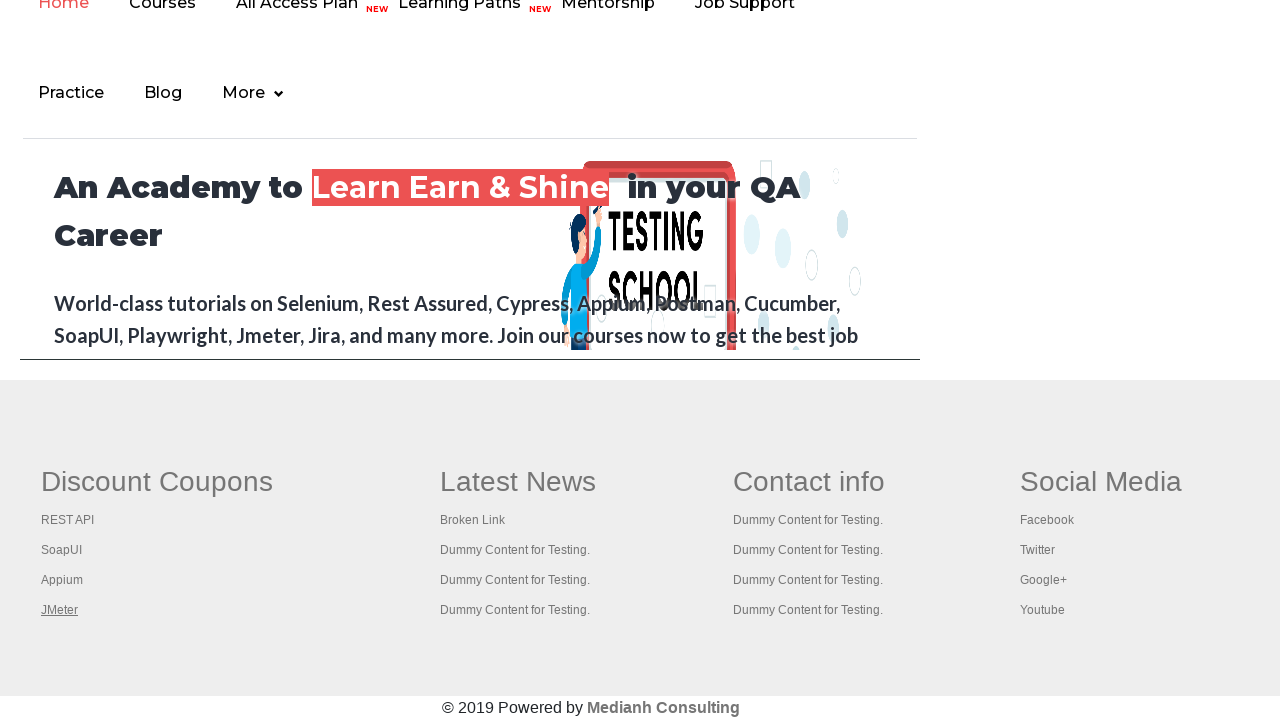

Retrieved title from page 3: 'The World’s Most Popular API Testing Tool | SoapUI'
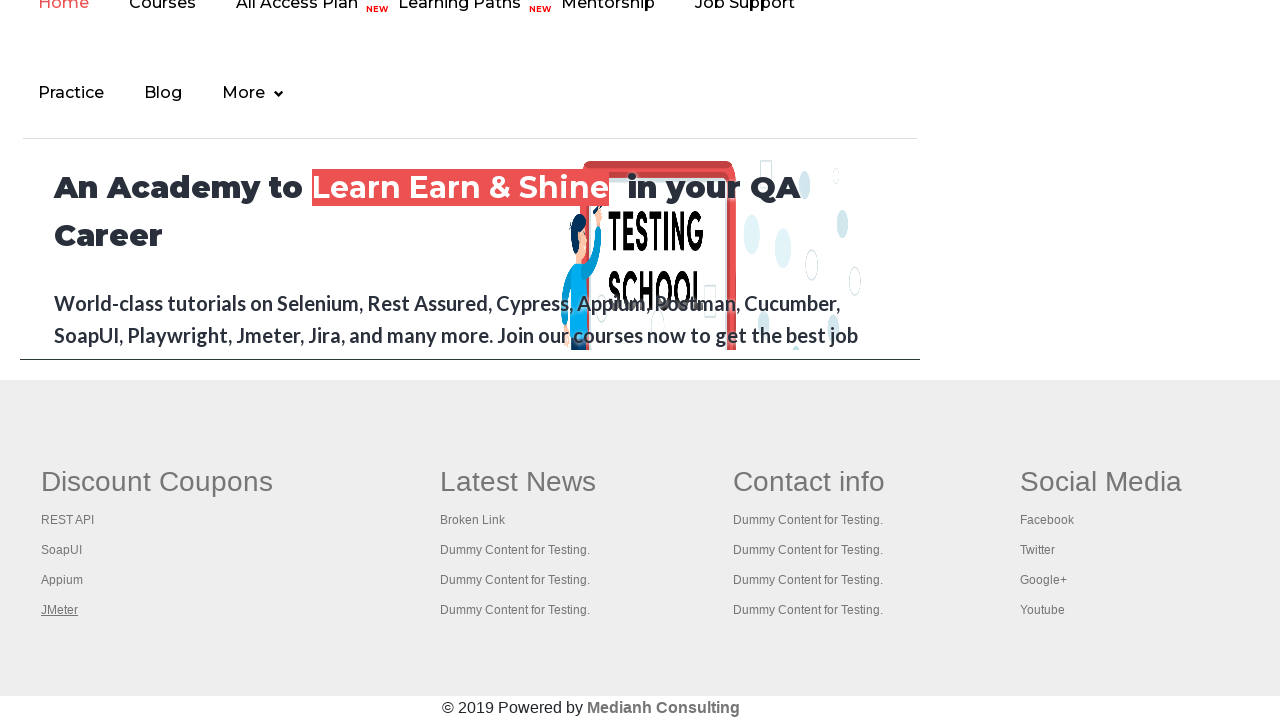

Retrieved title from page 4: 'Appium tutorial for Mobile Apps testing | RahulShetty Academy | Rahul'
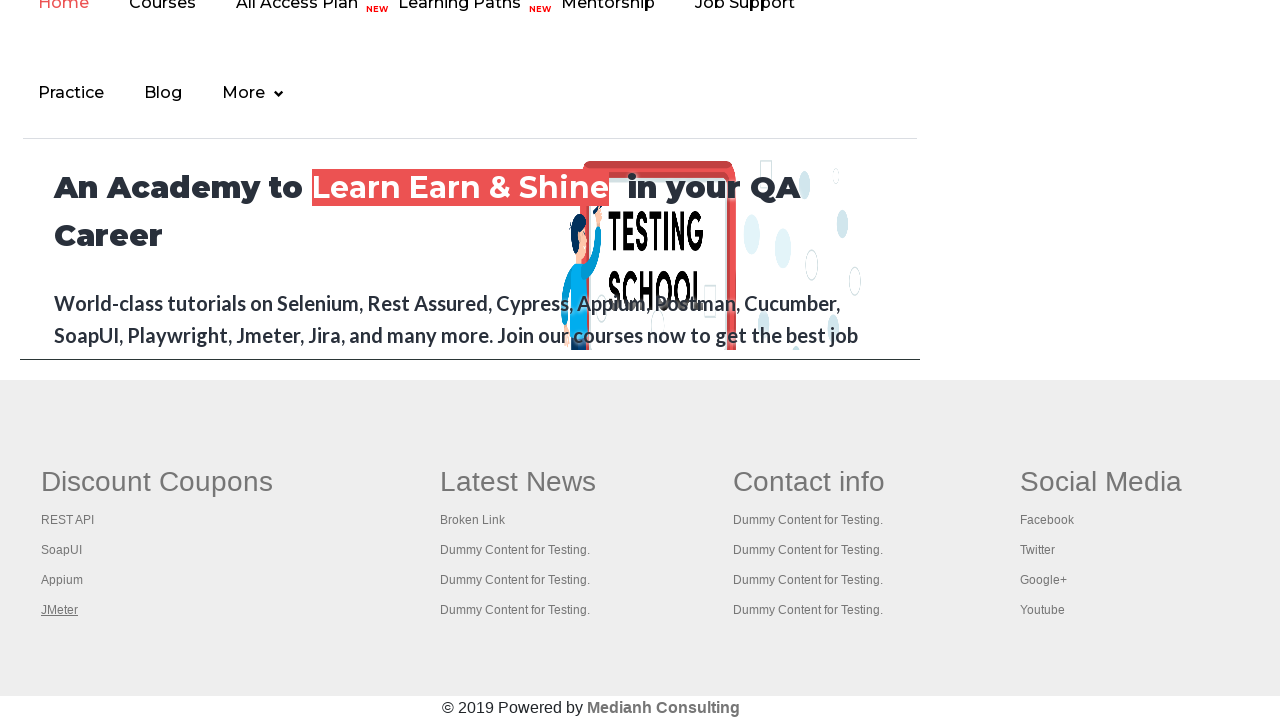

Retrieved title from page 5: 'Apache JMeter - Apache JMeter™'
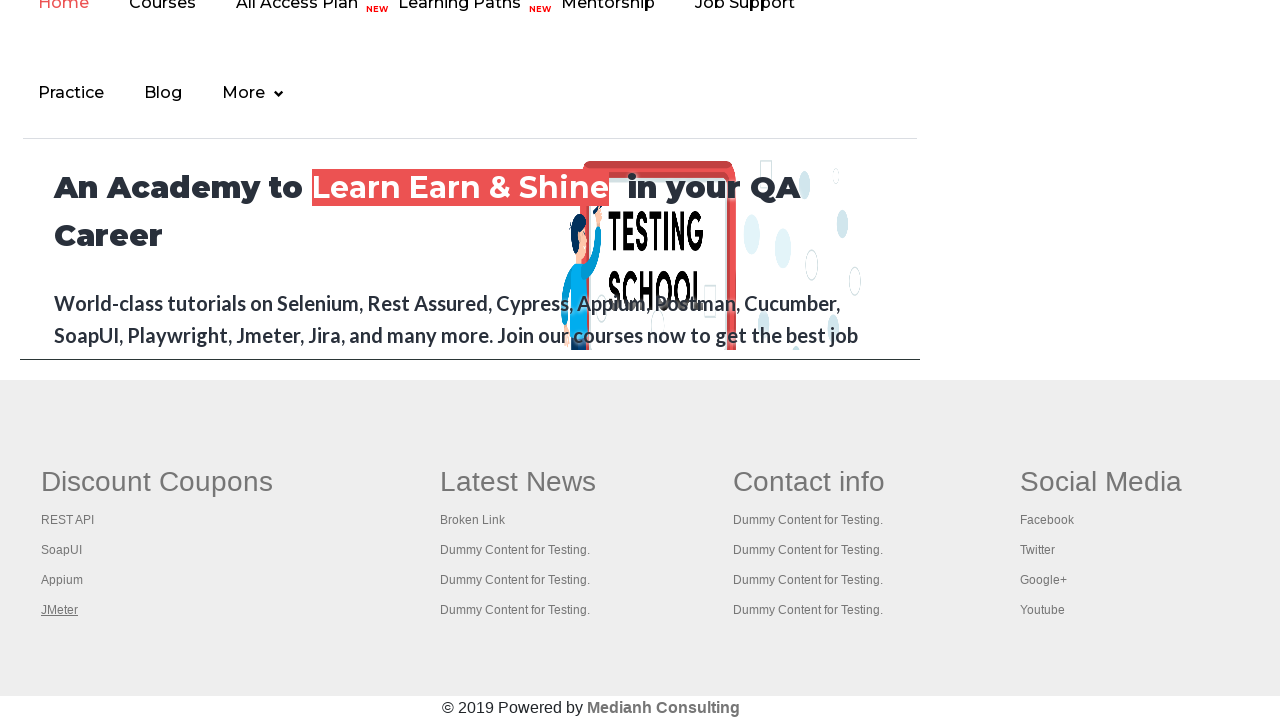

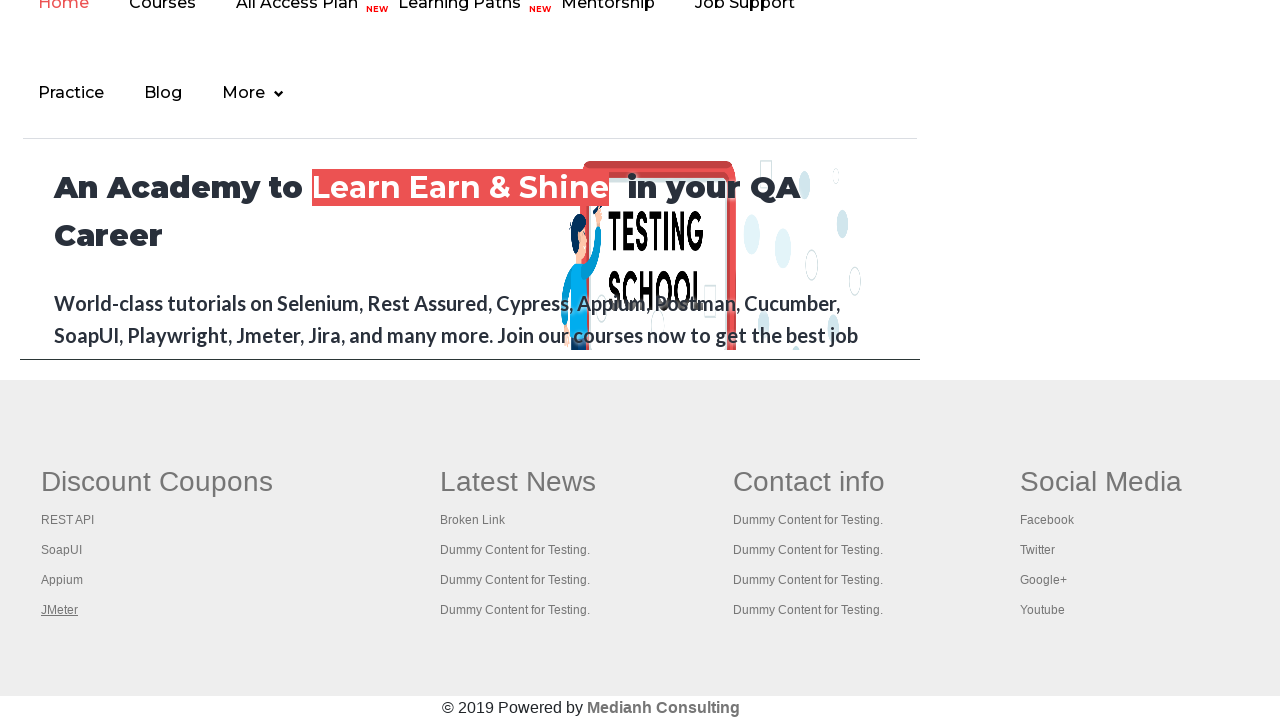